Tests Google PageSpeed Insights by entering a URL, analyzing it, and switching to view the desktop performance score

Starting URL: https://pagespeed.web.dev/

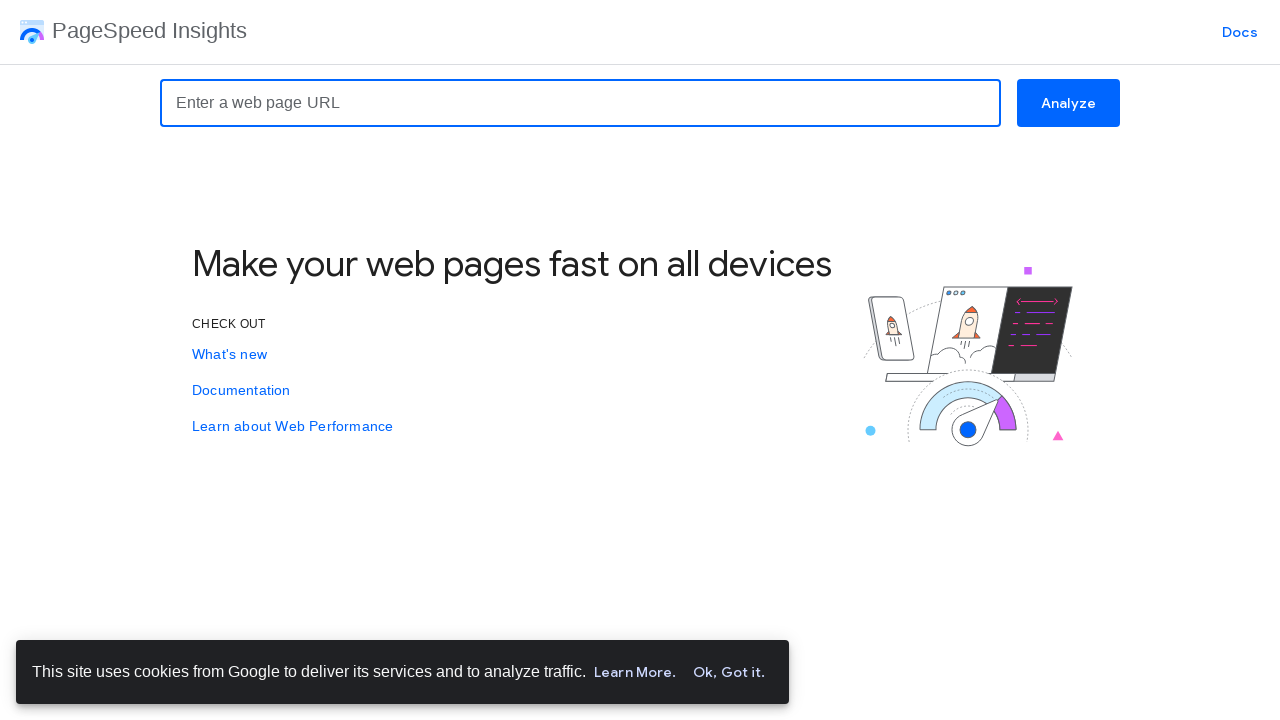

Filled URL input field with https://www.answerconnect.com/ on internal:attr=[placeholder="Enter a web page URL"i]
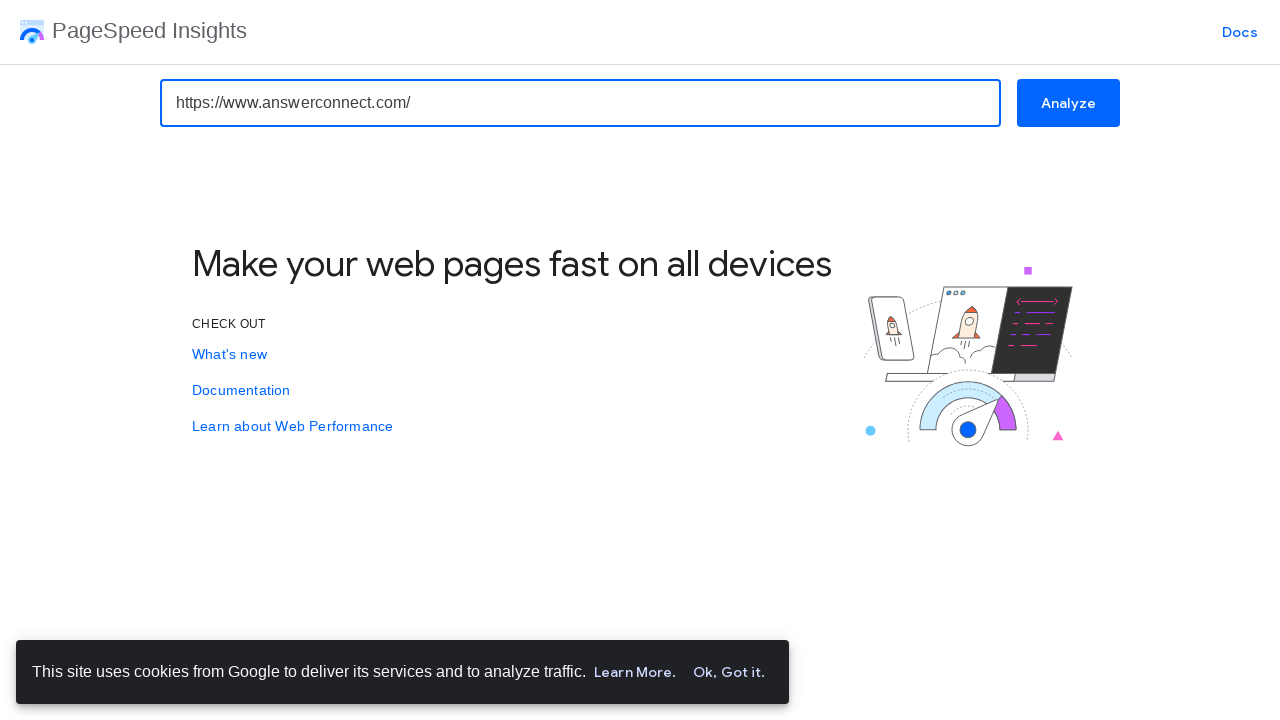

Clicked Analyze button to start PageSpeed Insights analysis at (1068, 103) on internal:role=button[name="Analyze"i]
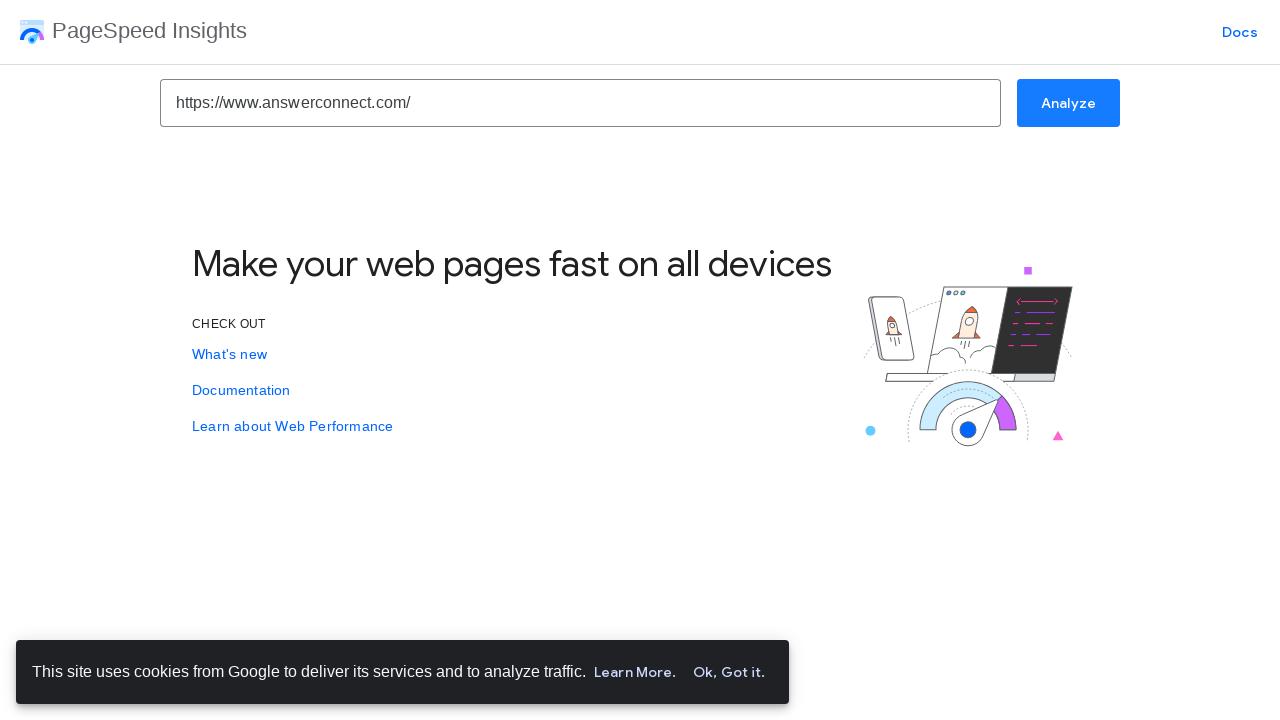

Clicked Desktop tab to view desktop performance metrics at (696, 218) on internal:role=tab[name="Desktop"i]
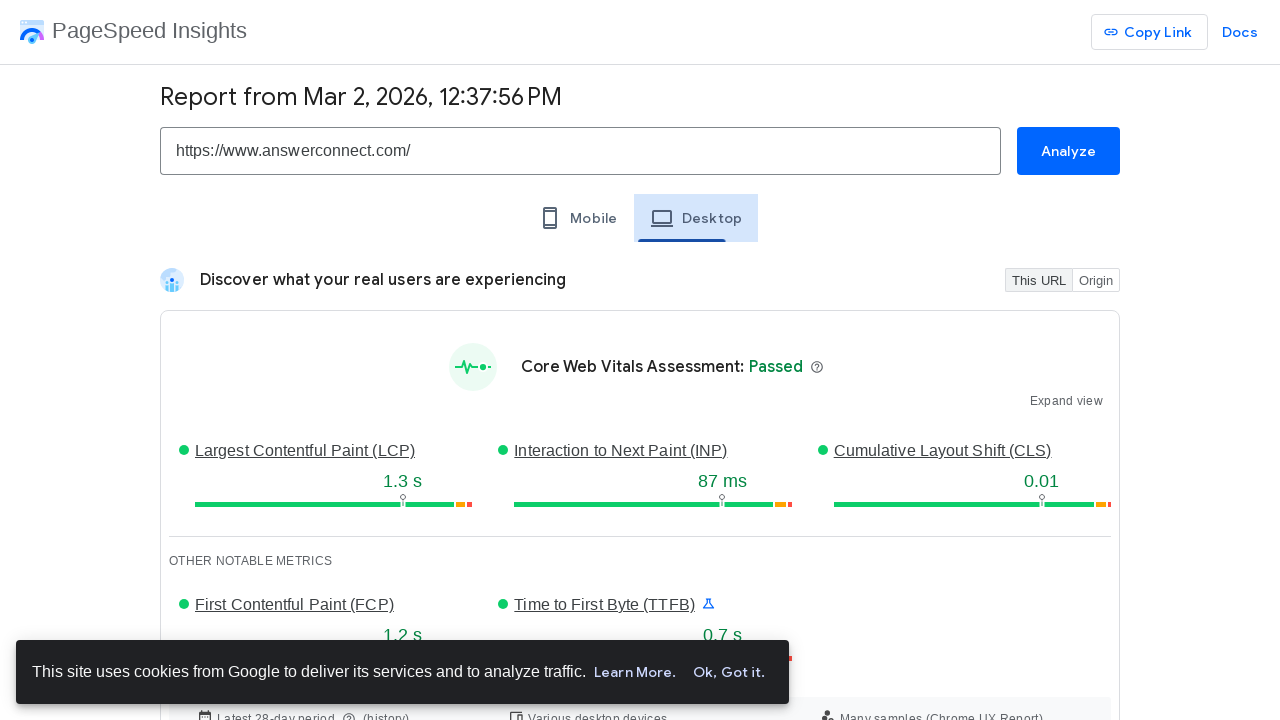

Desktop performance score element loaded and visible
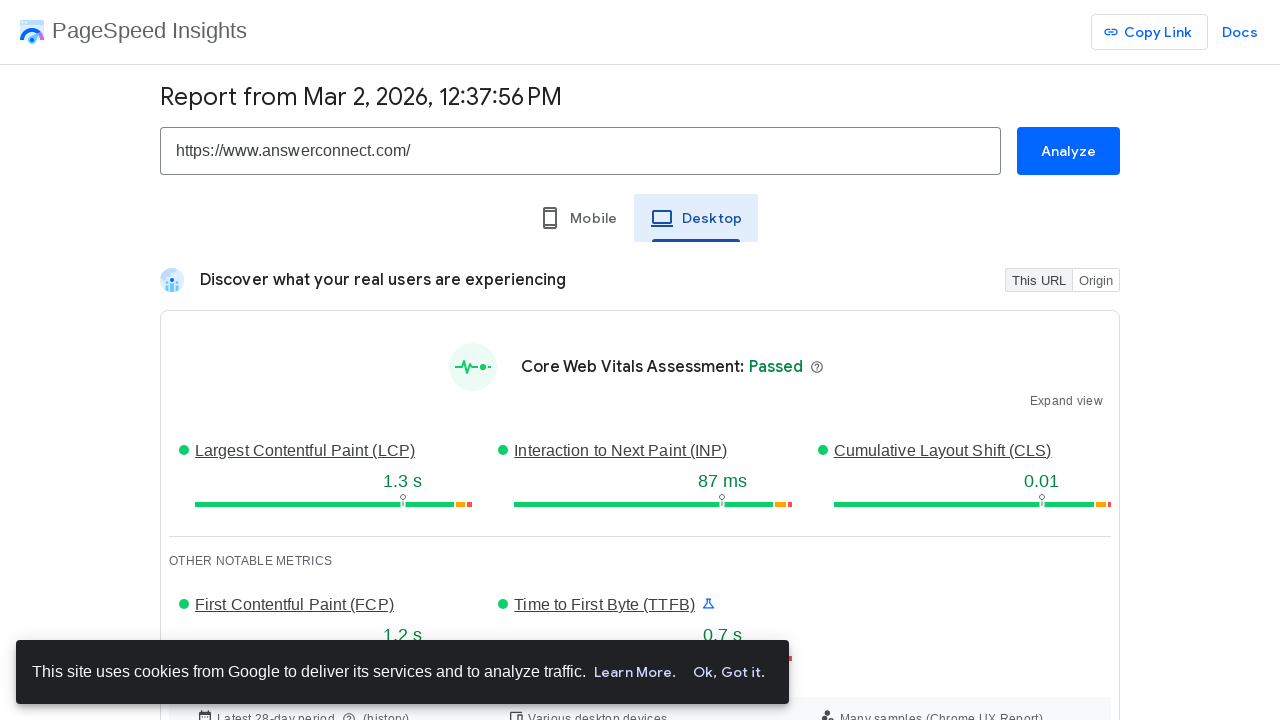

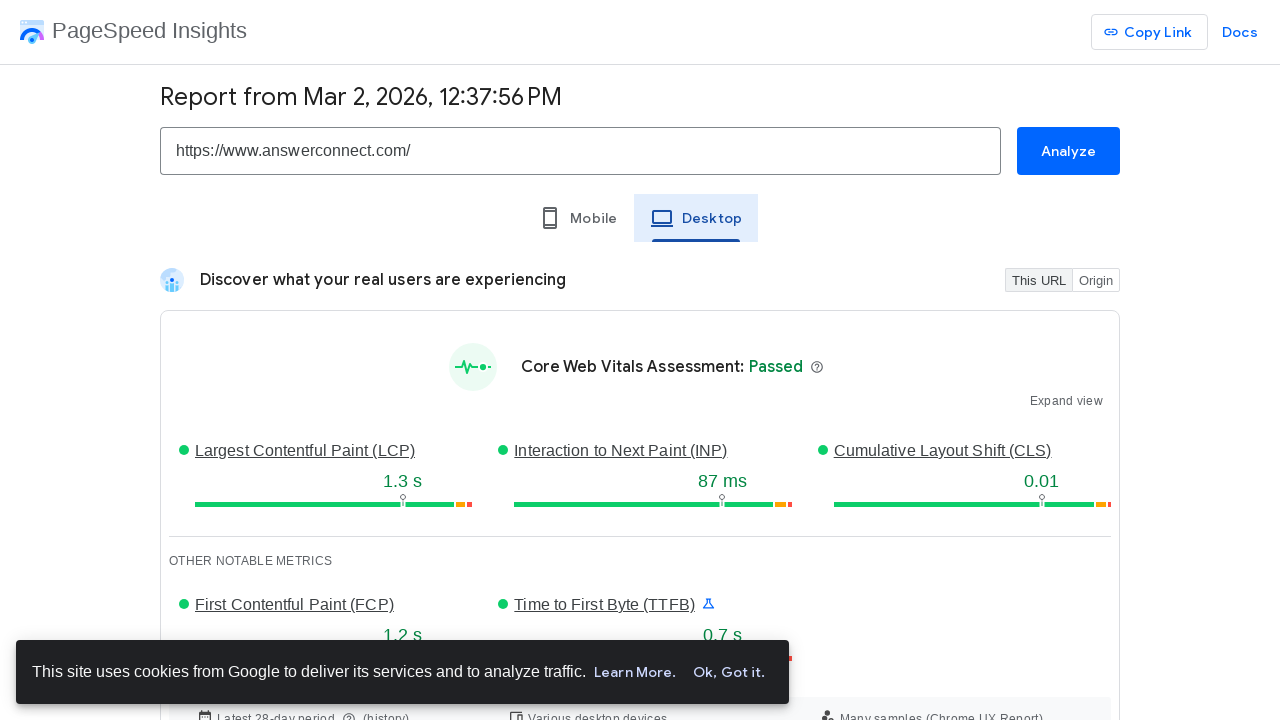